Navigates to QQ.com and scrolls to the bottom of the page using JavaScript

Starting URL: https://qq.com

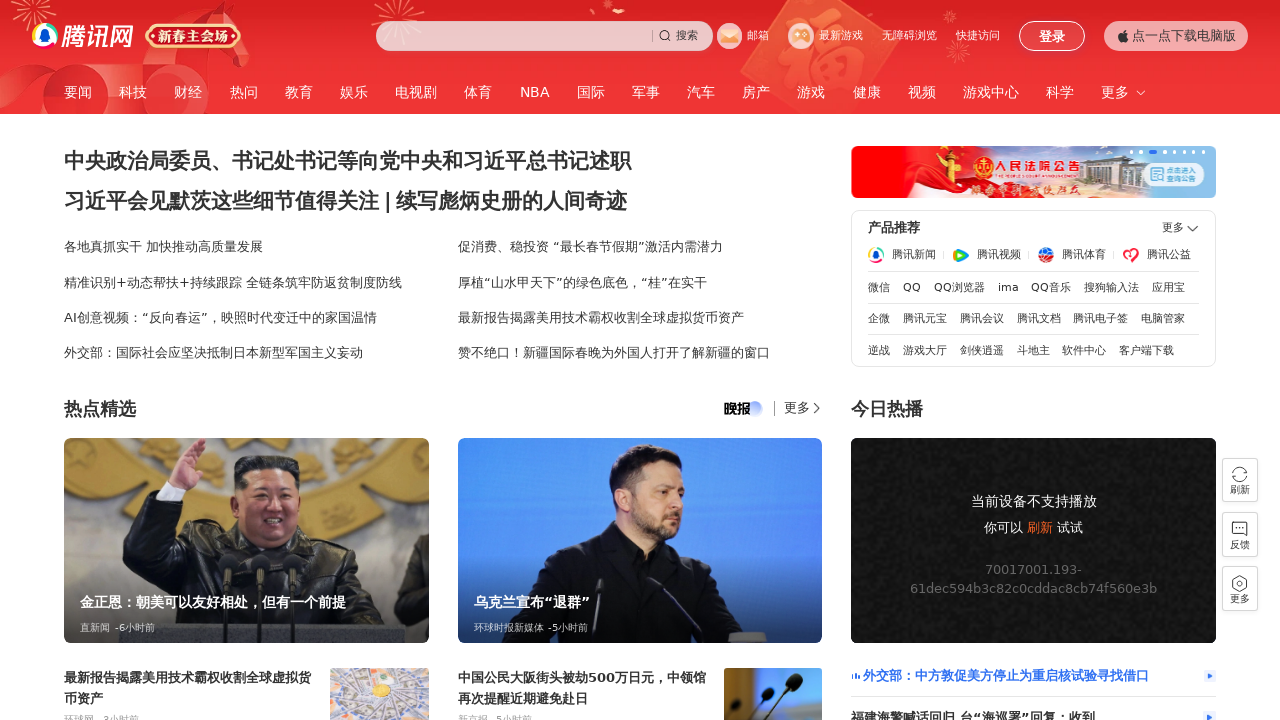

Navigated to https://qq.com
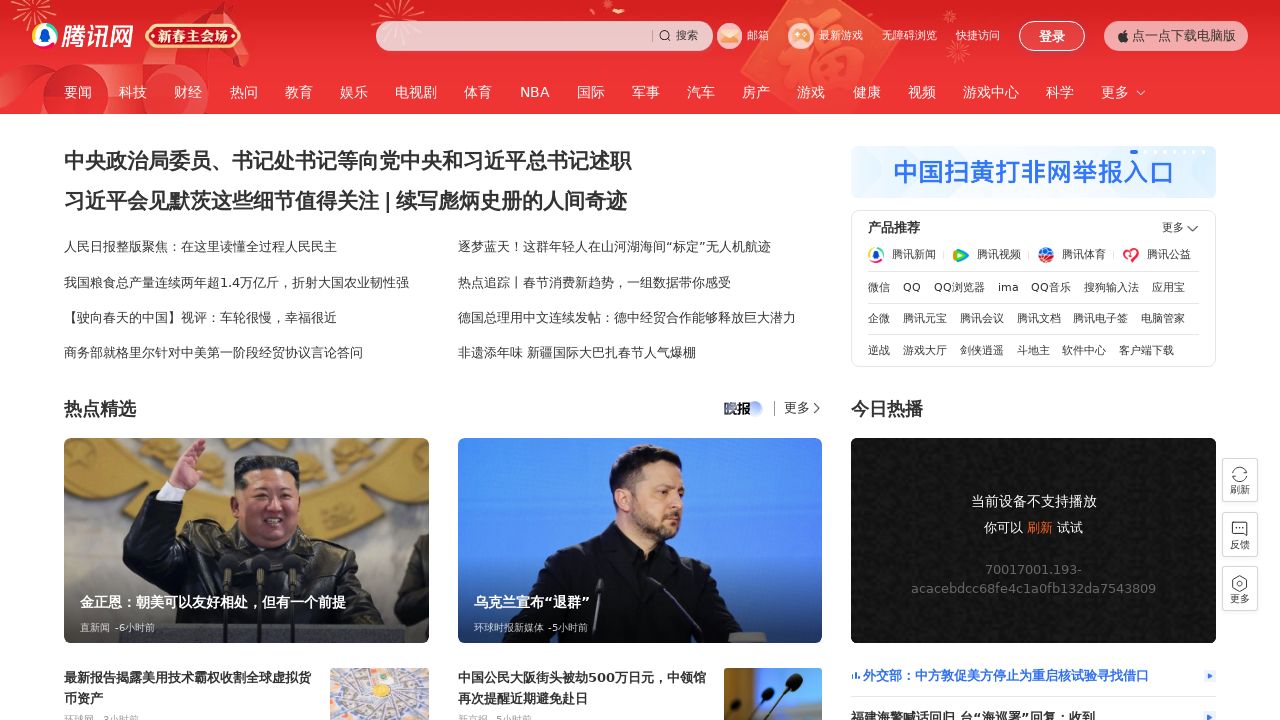

Scrolled to the bottom of the page using JavaScript
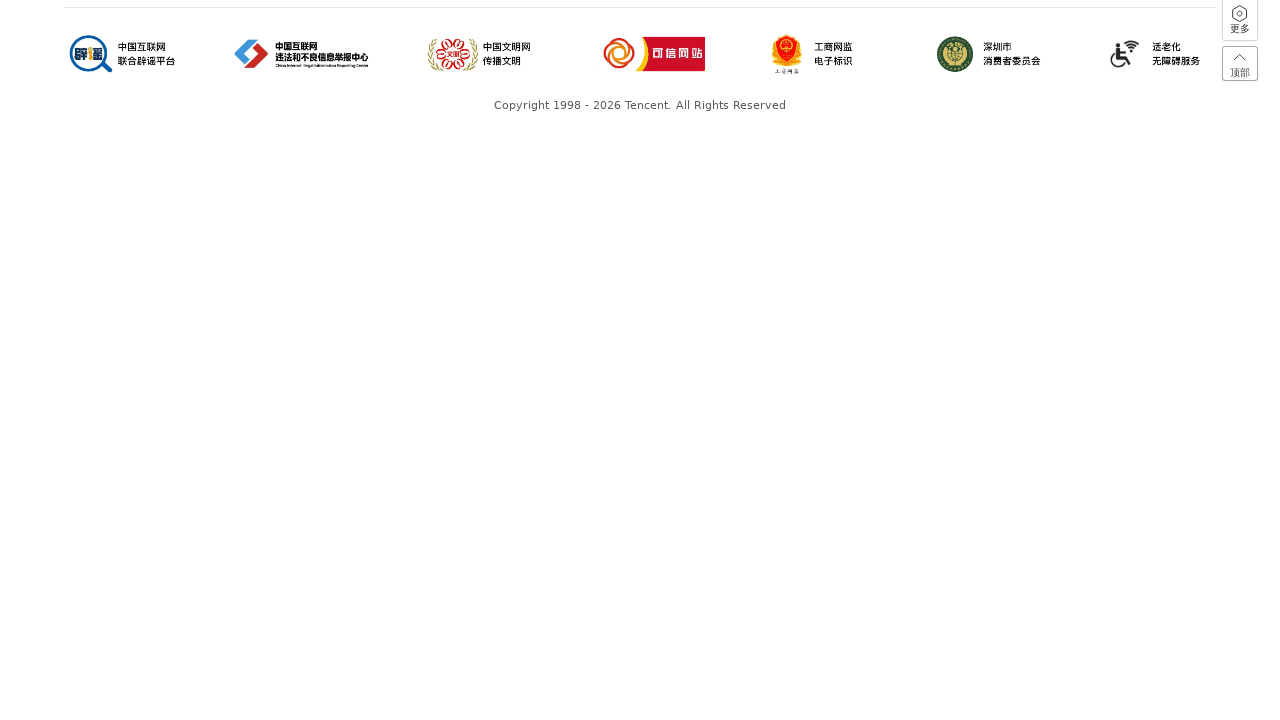

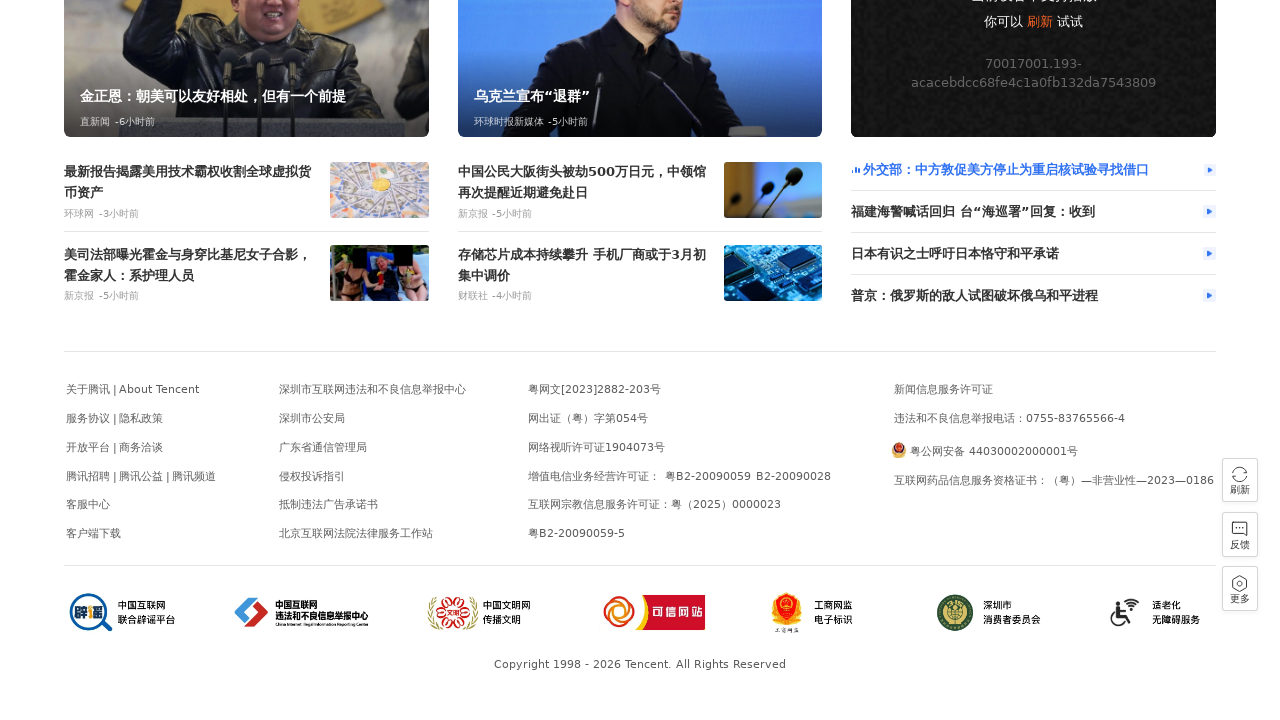